Tests various button interactions on LeafGround's button practice page including clicking buttons, checking disabled state, finding button position, color, size, mouse hover effects, clicking image buttons, and counting rounded buttons.

Starting URL: https://www.leafground.com/button.xhtml

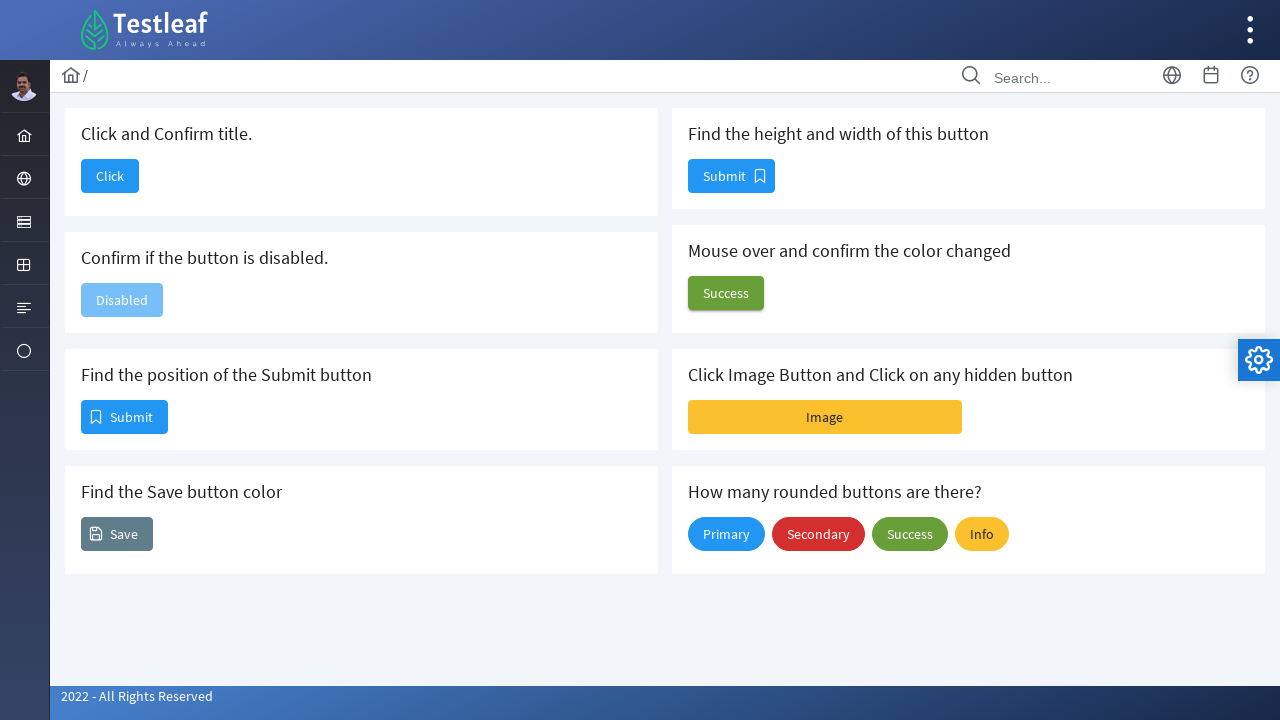

Clicked the 'Click' button at (110, 176) on xpath=//span[contains(text(),'Click')]
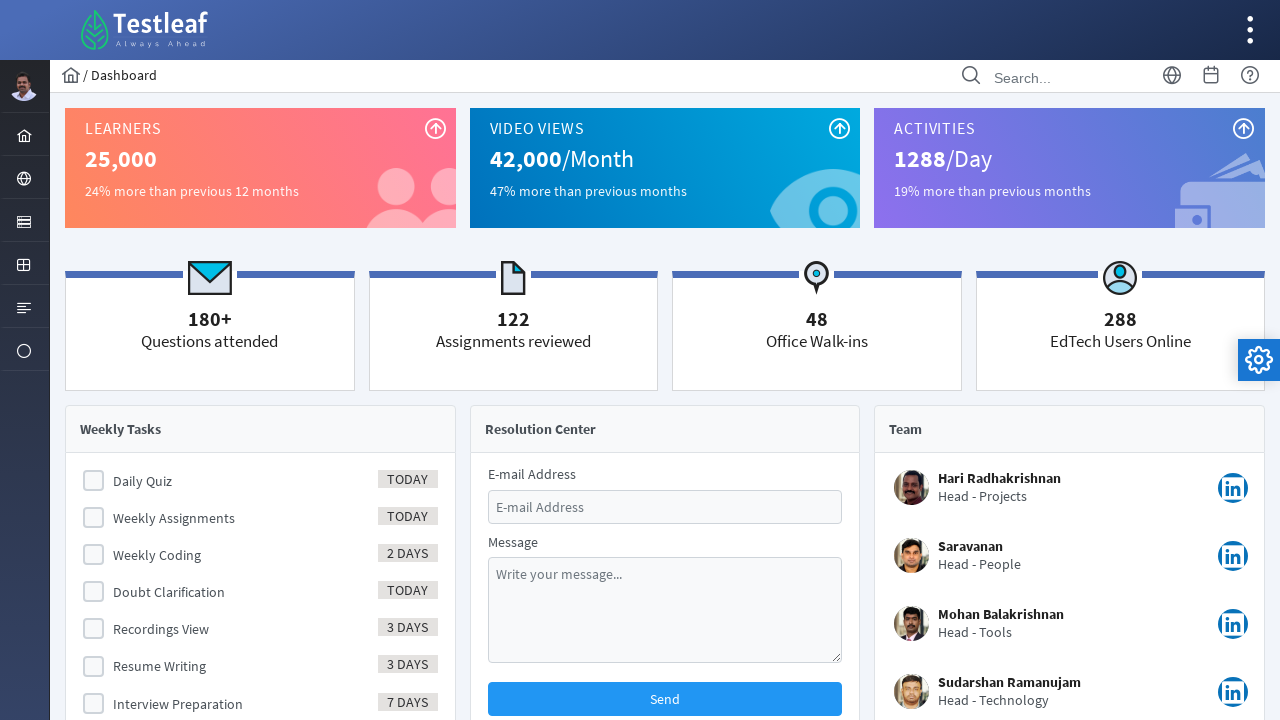

Page loaded after clicking button
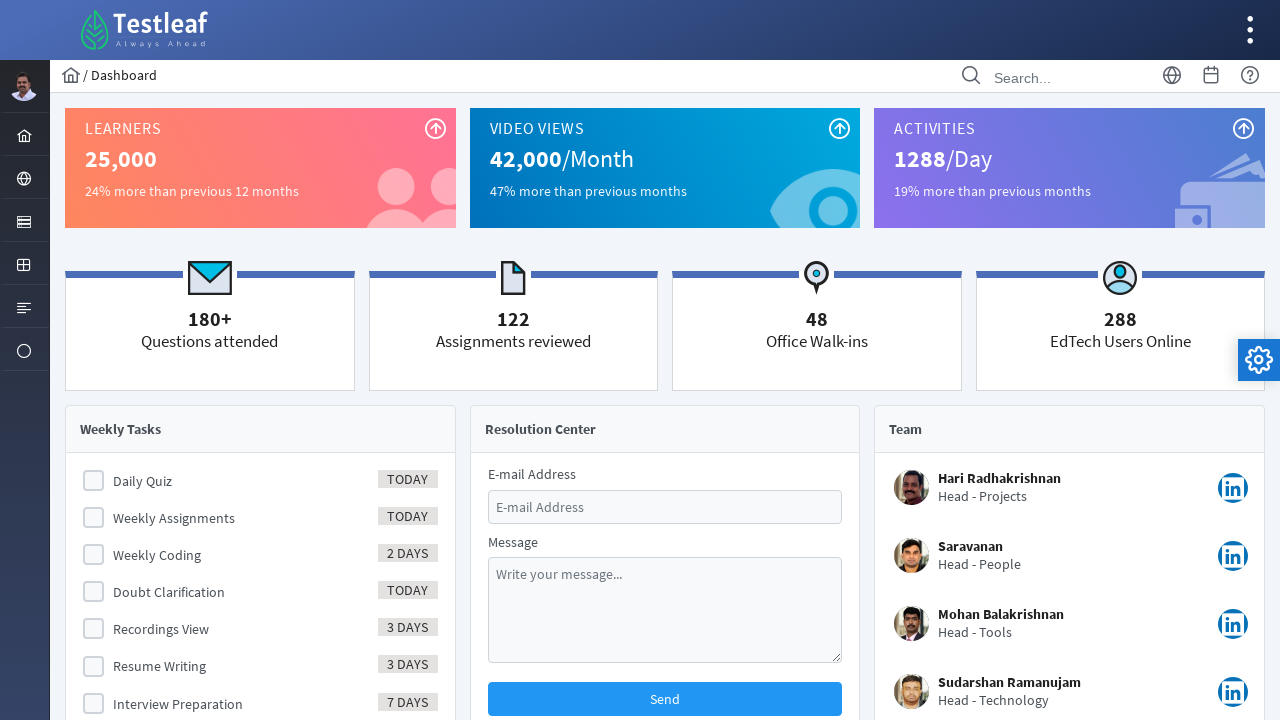

Navigated back to button practice page
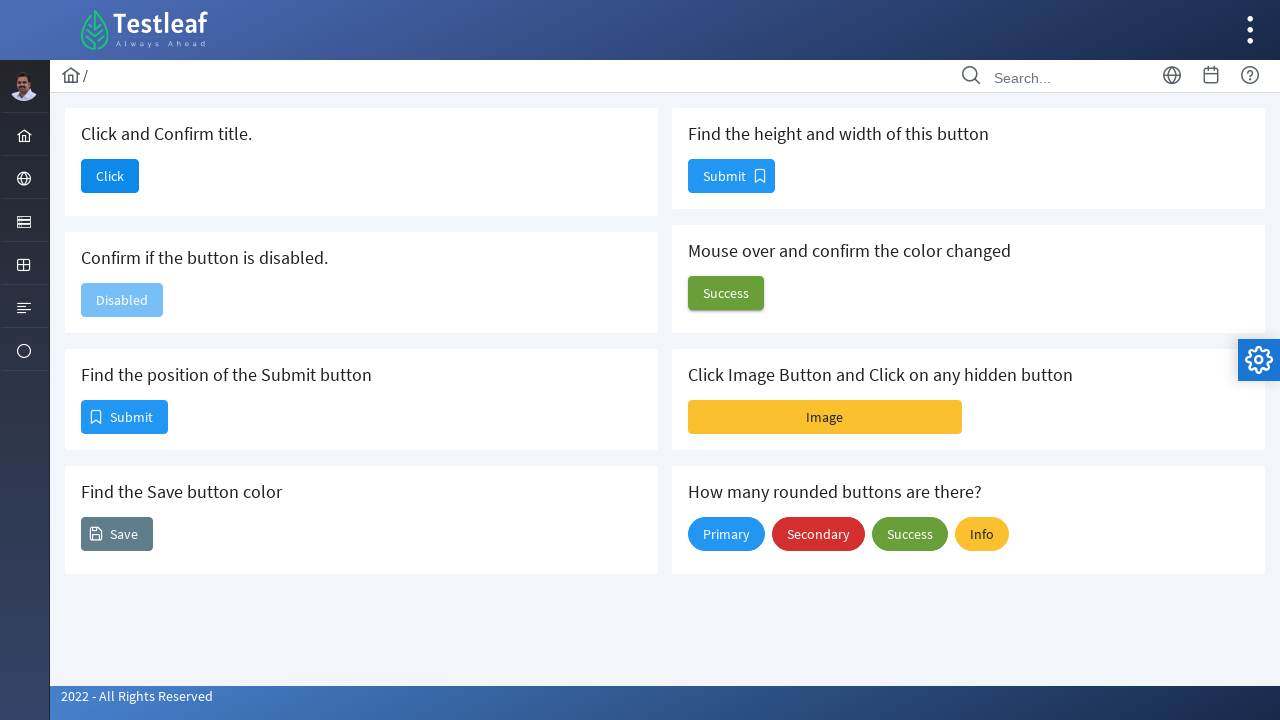

Verified disabled button exists
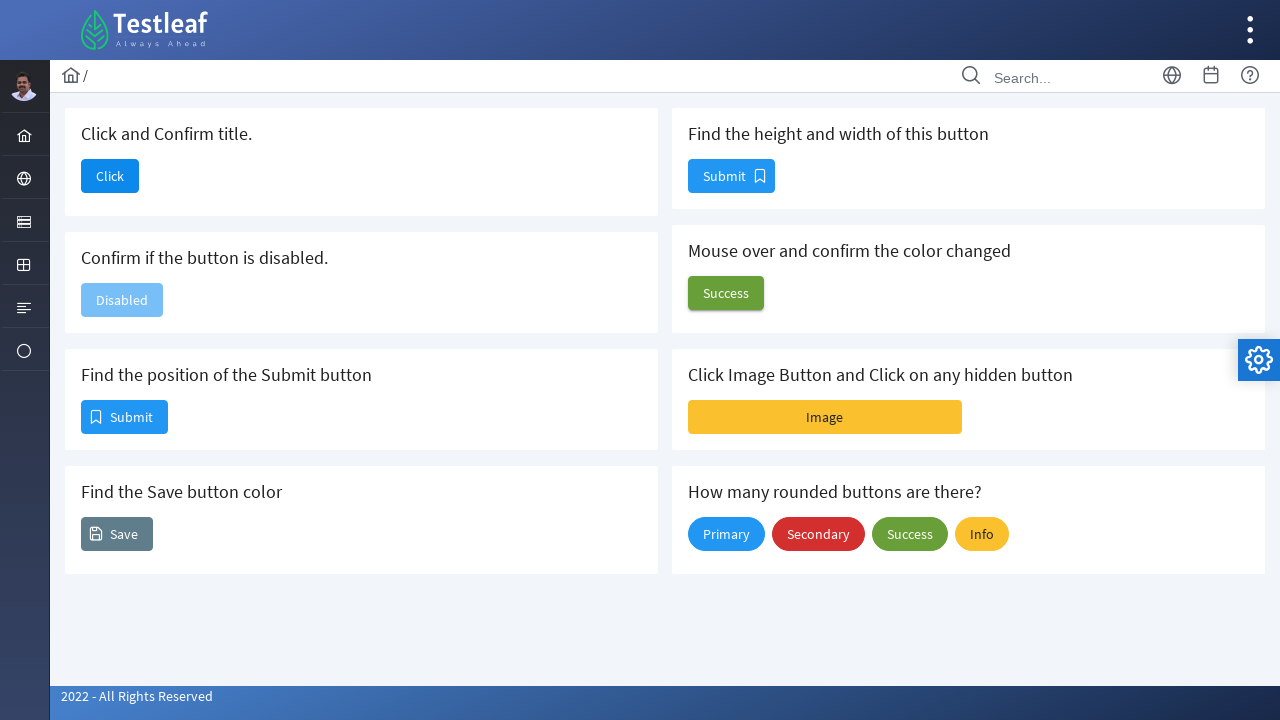

Verified first Submit button is present
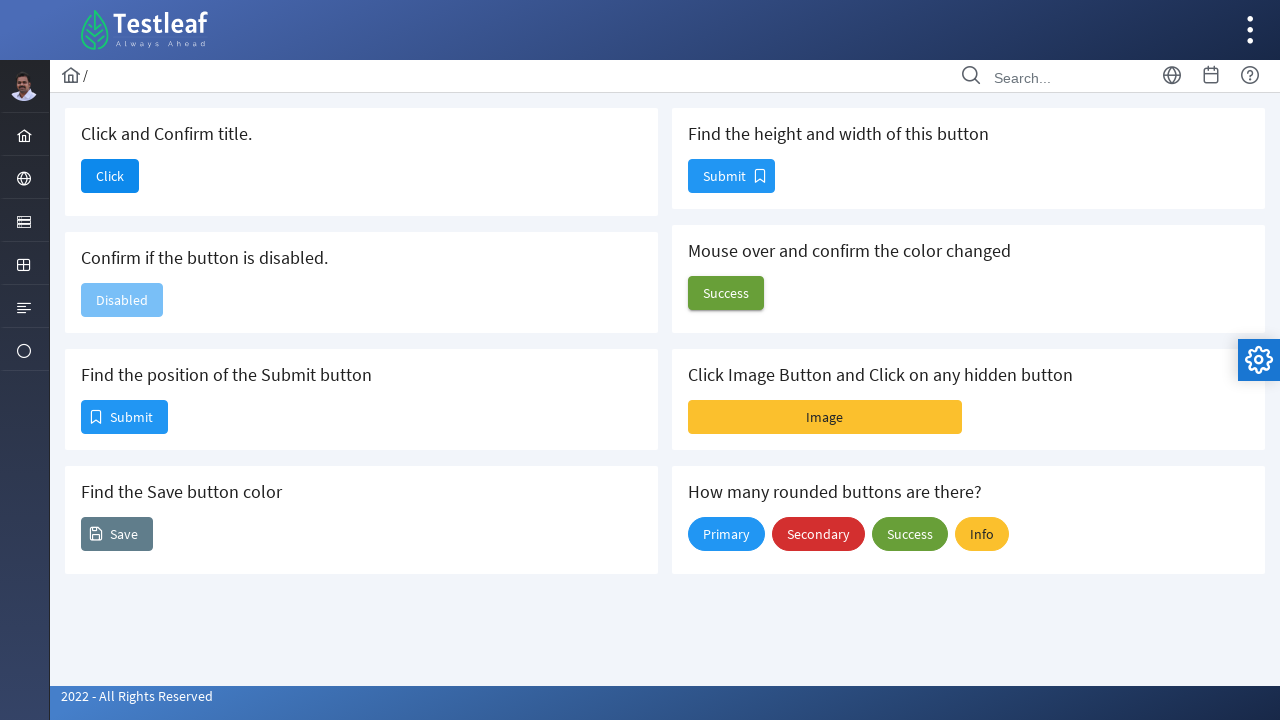

Verified Save button is present
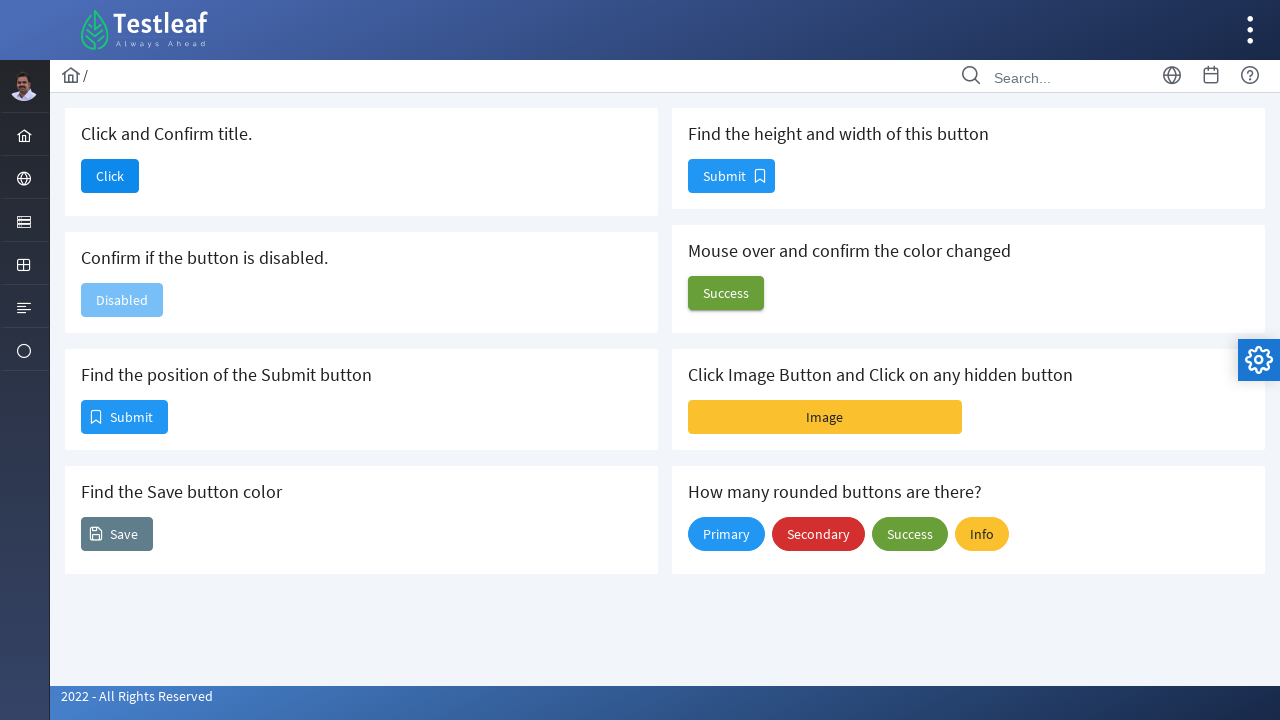

Verified second Submit button is present
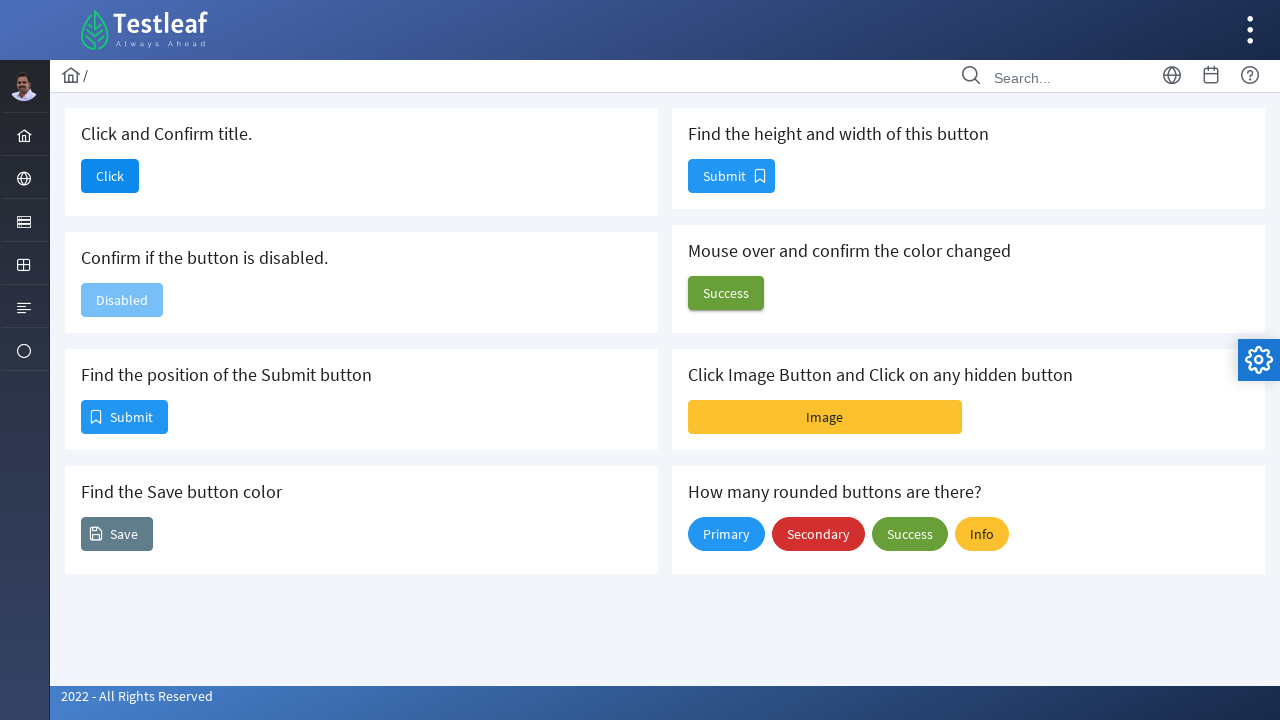

Hovered over success button to trigger color change at (726, 293) on xpath=//button[contains(@class,'raised ui-button-success')]
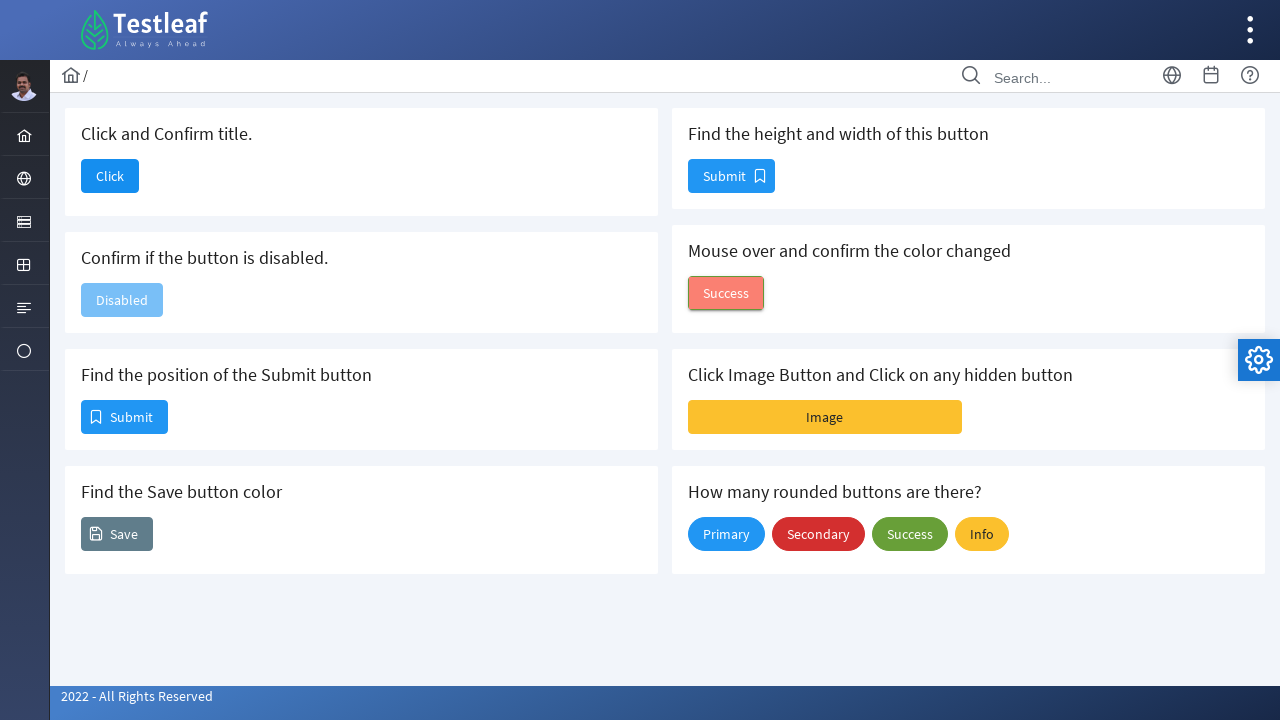

Clicked the Image button at (825, 417) on xpath=//button/span[text()='Image']
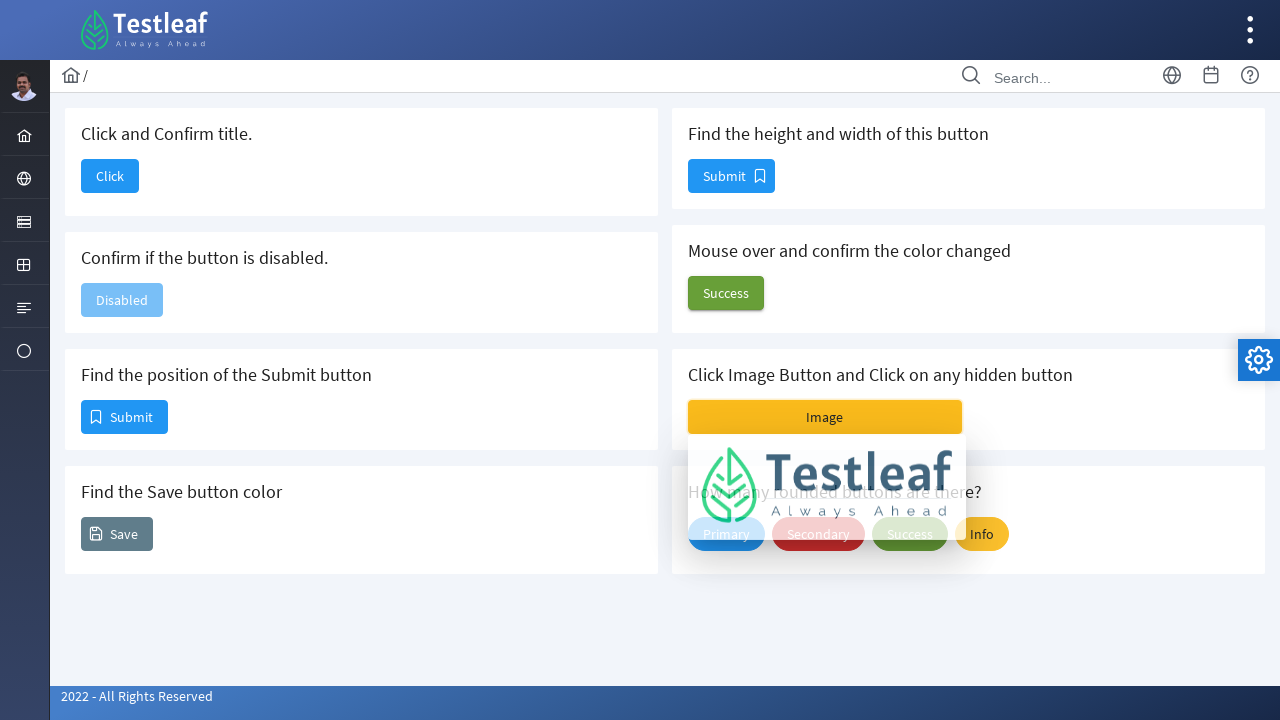

Clicked the hover-revealed button at (825, 417) on xpath=//button[contains(@class,'ui-state-hover')]
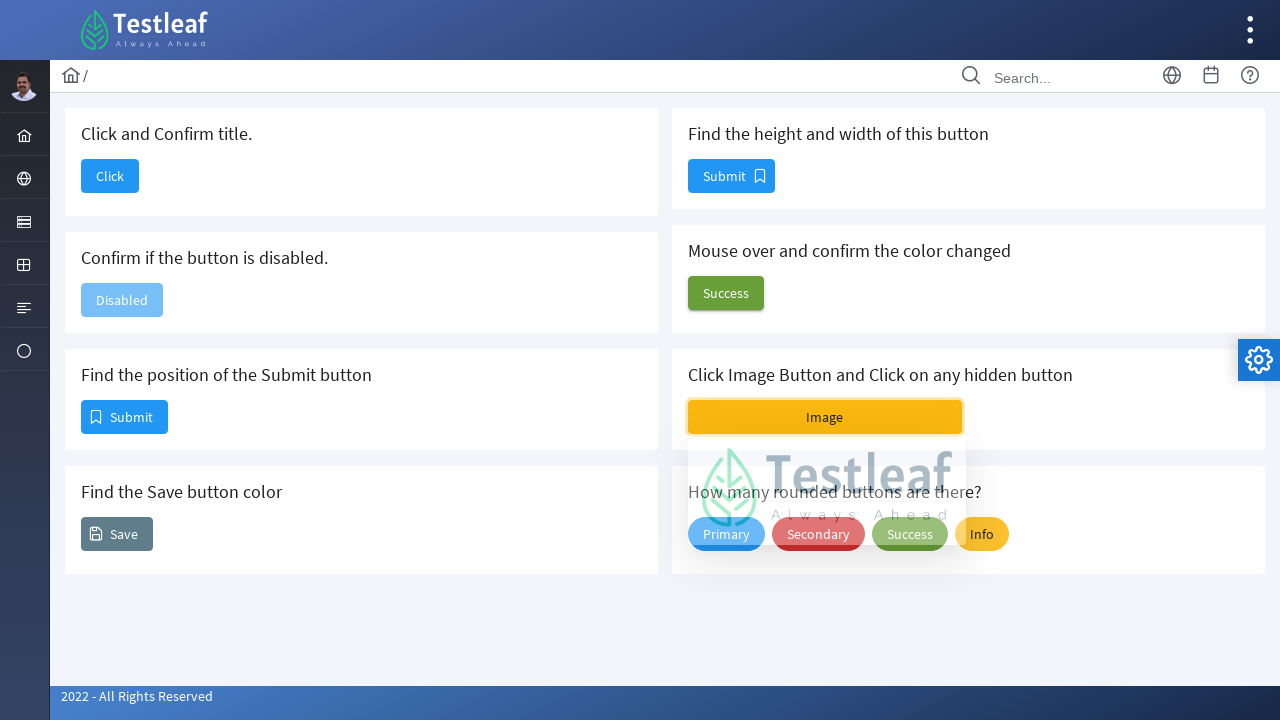

Verified rounded buttons section exists
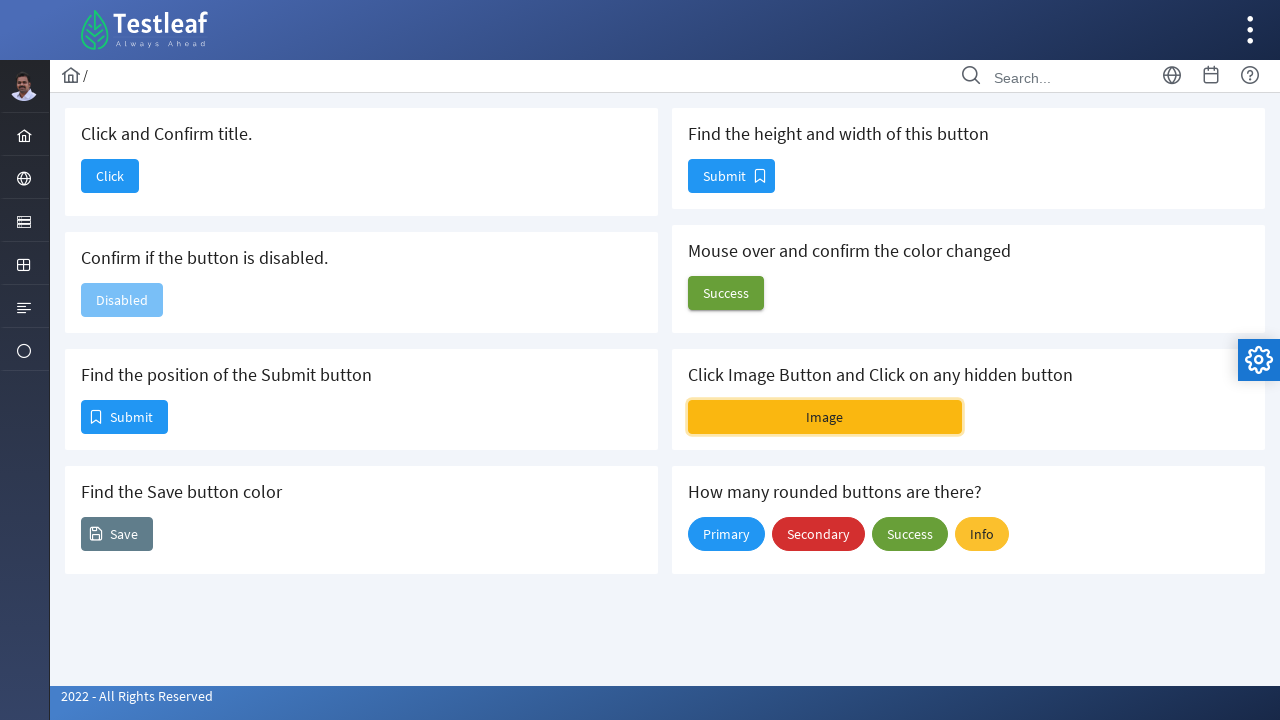

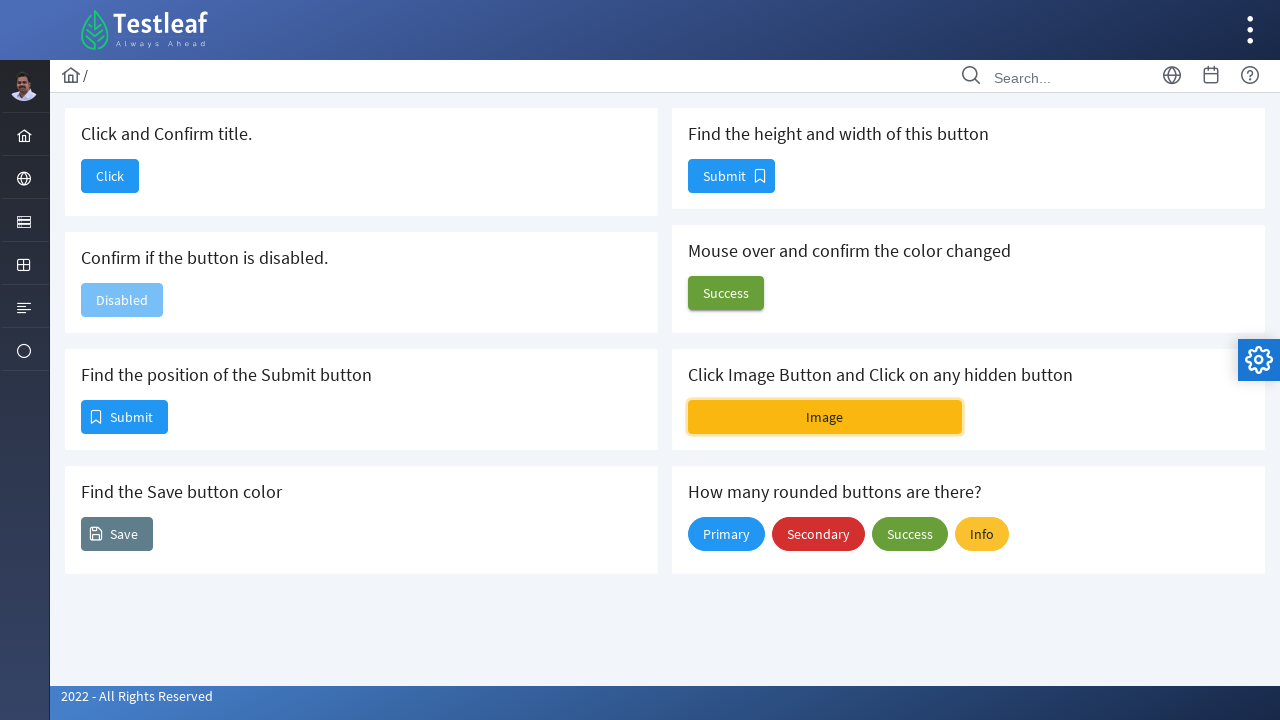